Tests that the browser back button works correctly with todo filters

Starting URL: https://demo.playwright.dev/todomvc

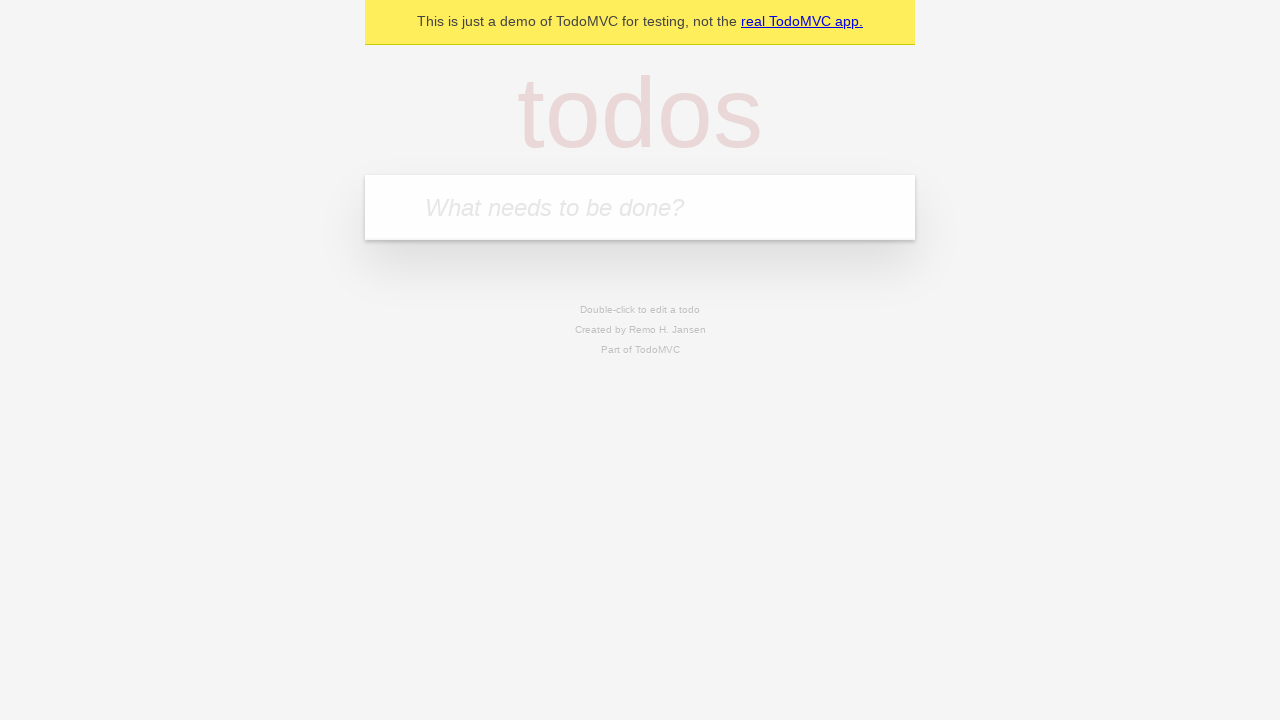

Filled todo input with 'buy some cheese' on internal:attr=[placeholder="What needs to be done?"i]
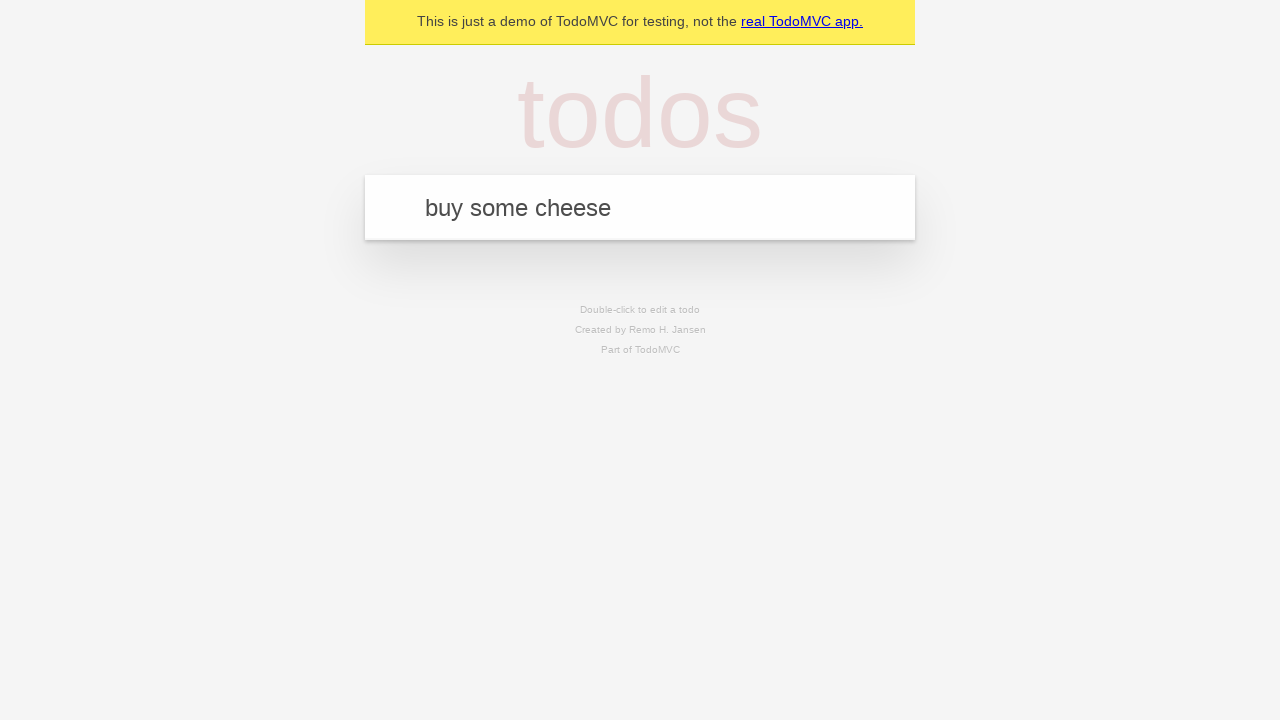

Pressed Enter to create todo 'buy some cheese' on internal:attr=[placeholder="What needs to be done?"i]
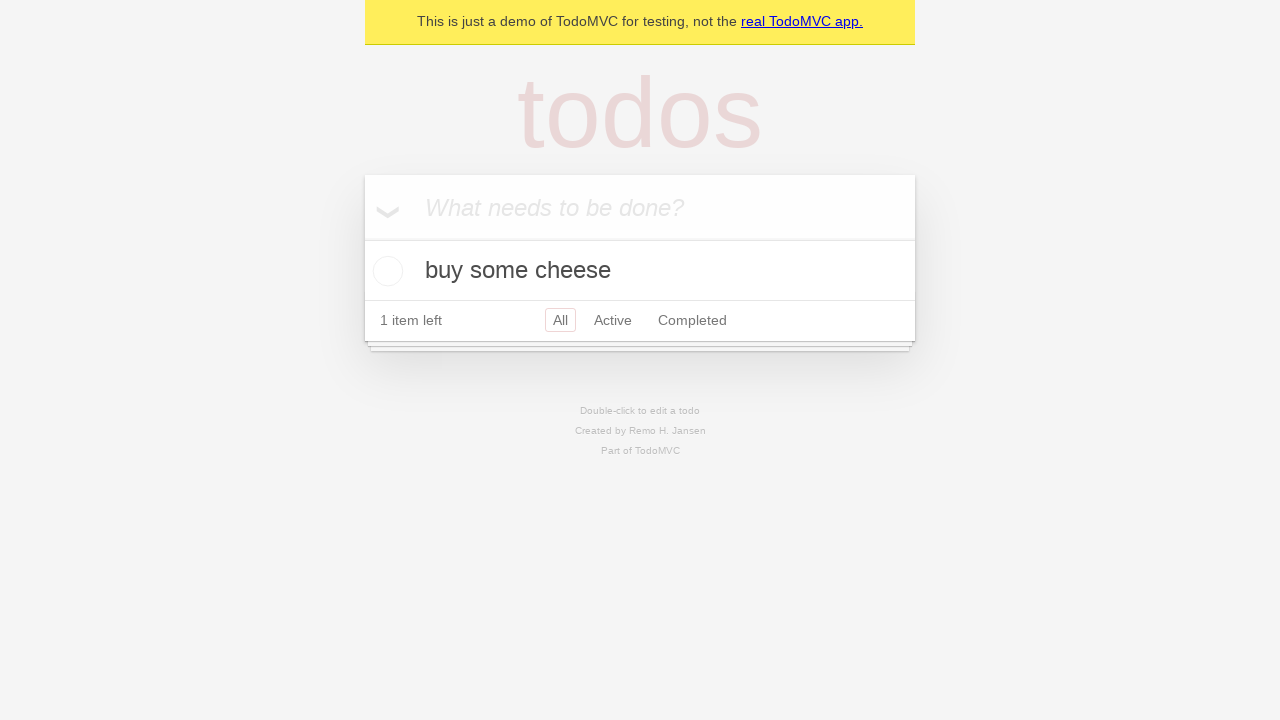

Filled todo input with 'feed the cat' on internal:attr=[placeholder="What needs to be done?"i]
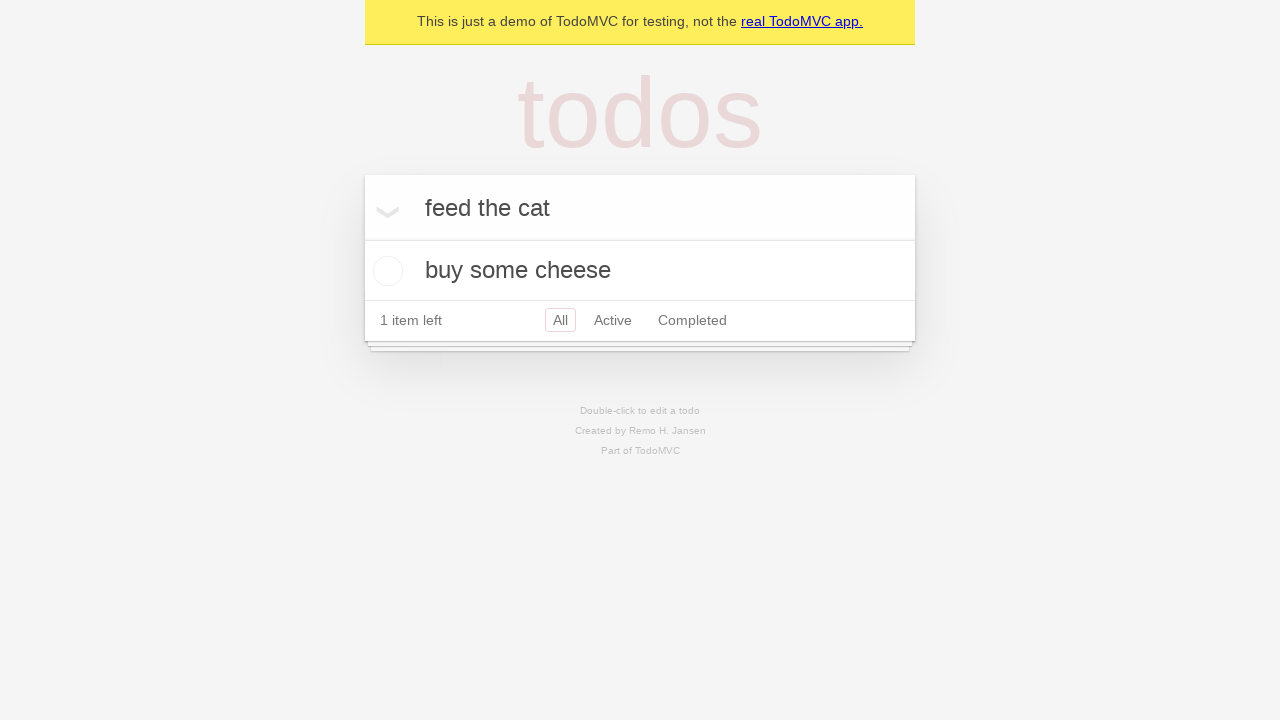

Pressed Enter to create todo 'feed the cat' on internal:attr=[placeholder="What needs to be done?"i]
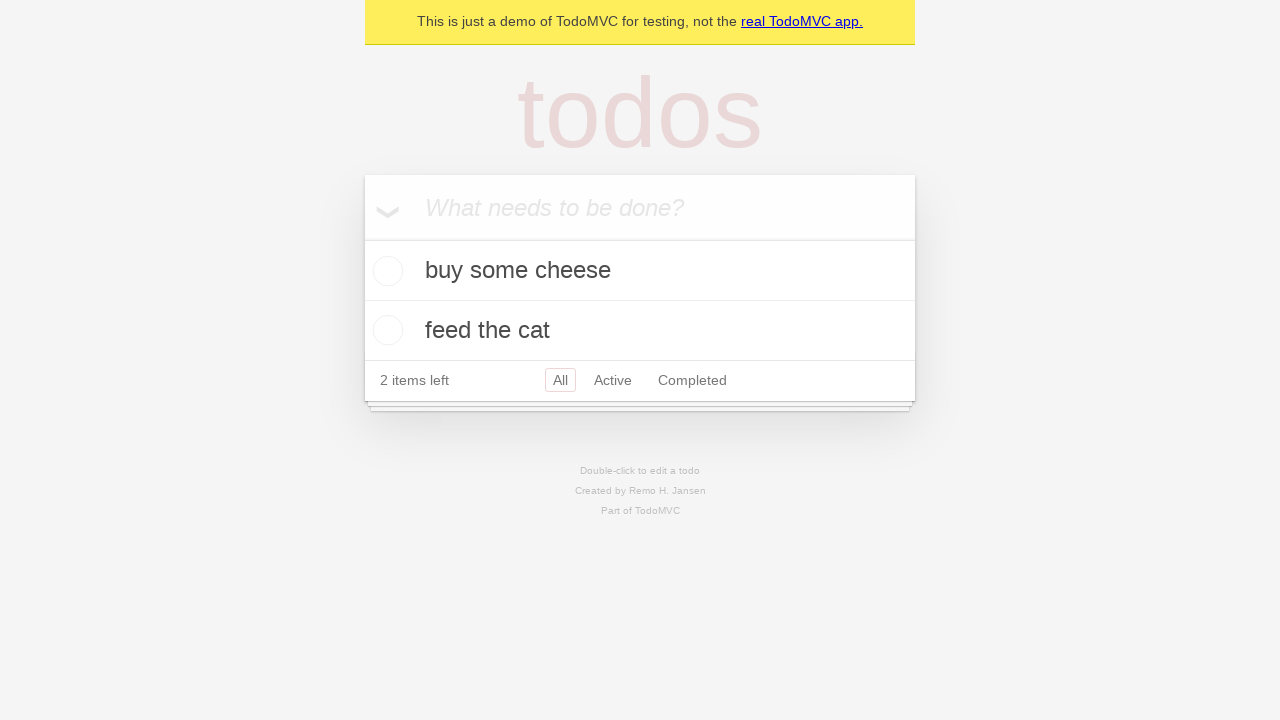

Filled todo input with 'book a doctors appointment' on internal:attr=[placeholder="What needs to be done?"i]
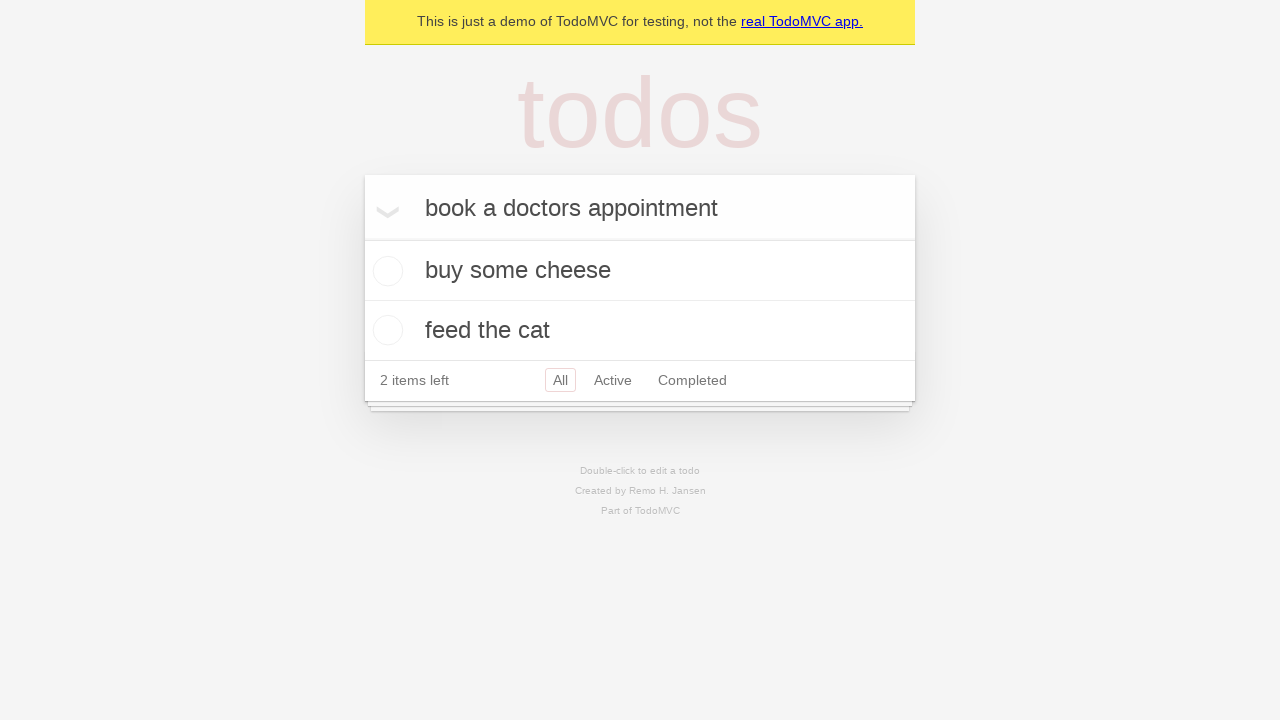

Pressed Enter to create todo 'book a doctors appointment' on internal:attr=[placeholder="What needs to be done?"i]
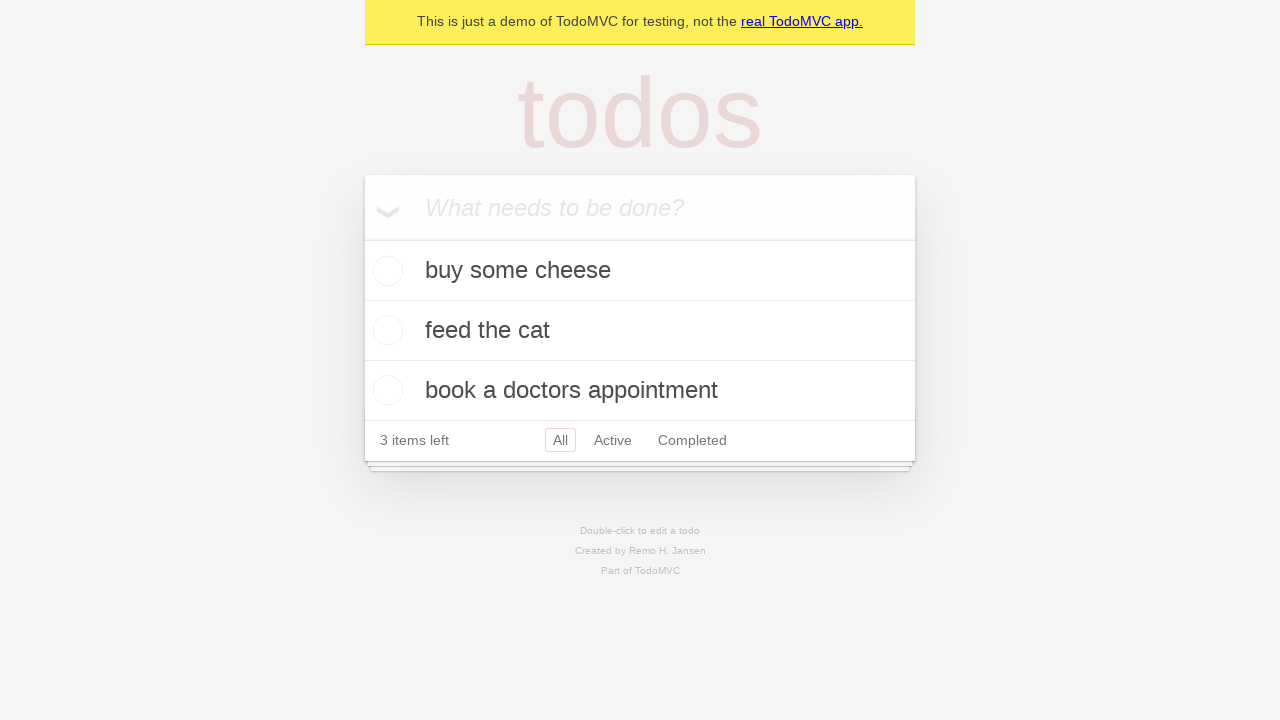

Checked the second todo item (feed the cat) at (385, 330) on internal:testid=[data-testid="todo-item"s] >> nth=1 >> internal:role=checkbox
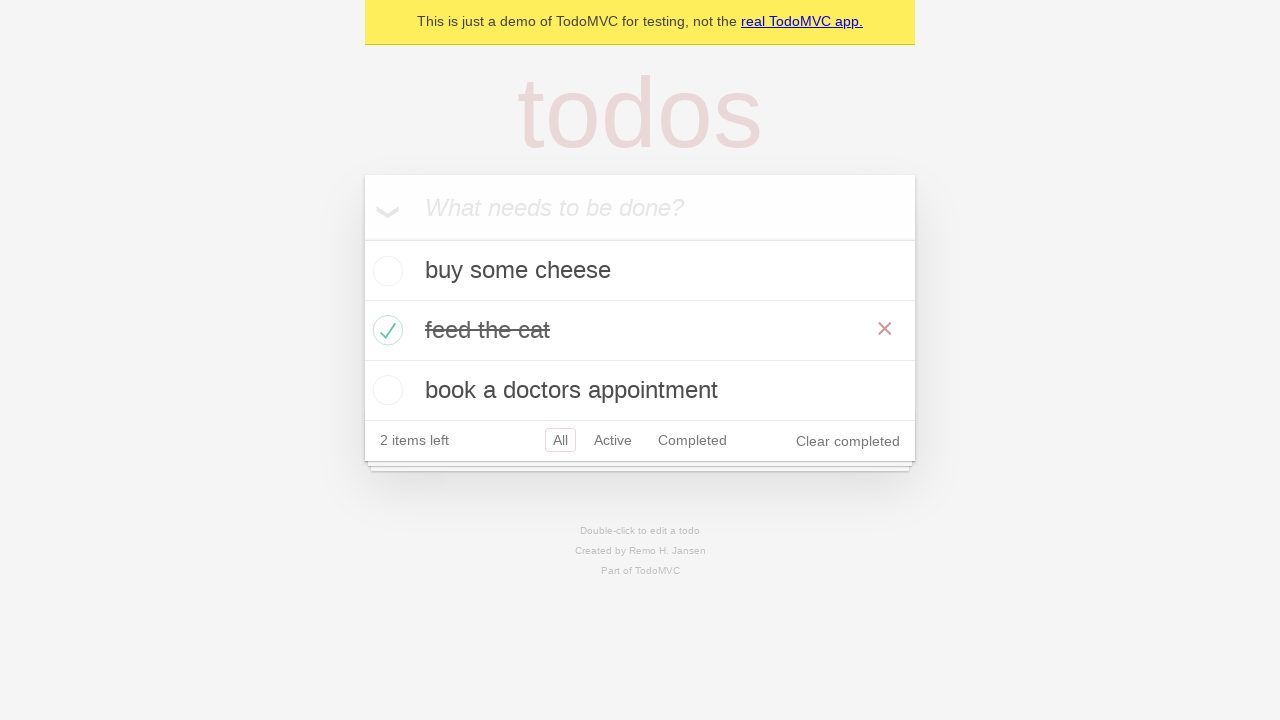

Clicked 'All' filter link at (560, 440) on internal:role=link[name="All"i]
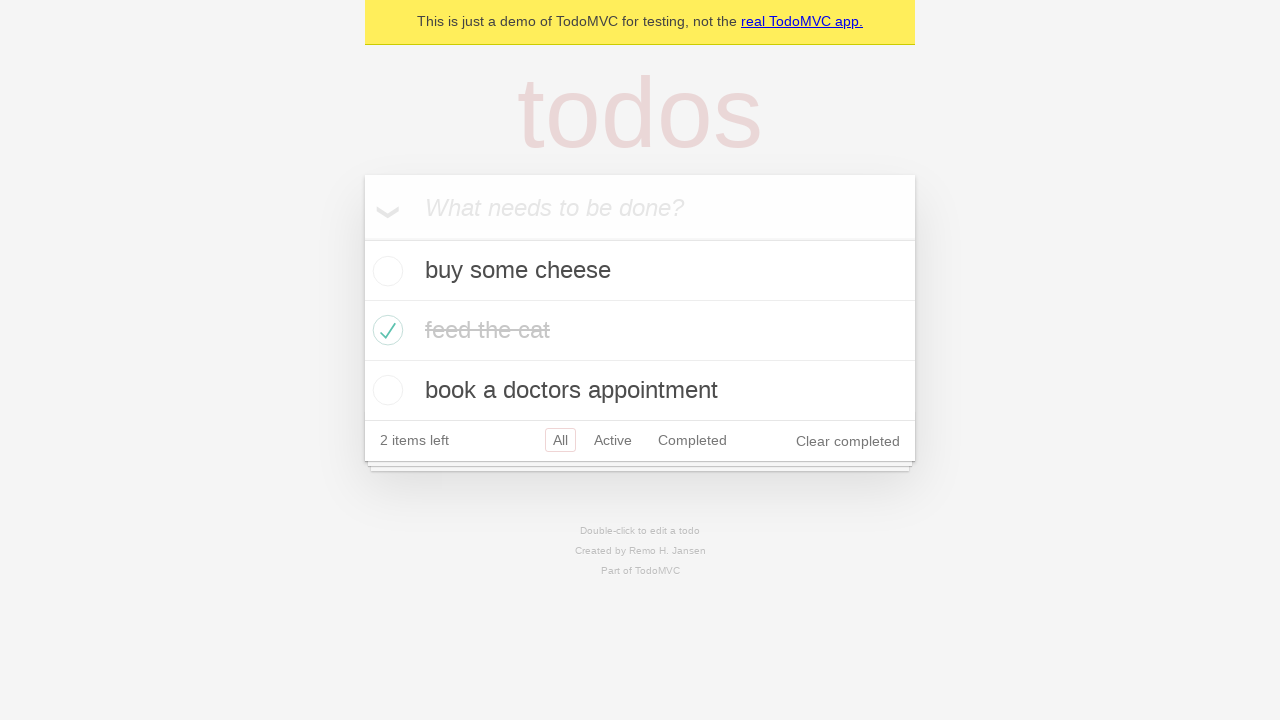

Clicked 'Active' filter link at (613, 440) on internal:role=link[name="Active"i]
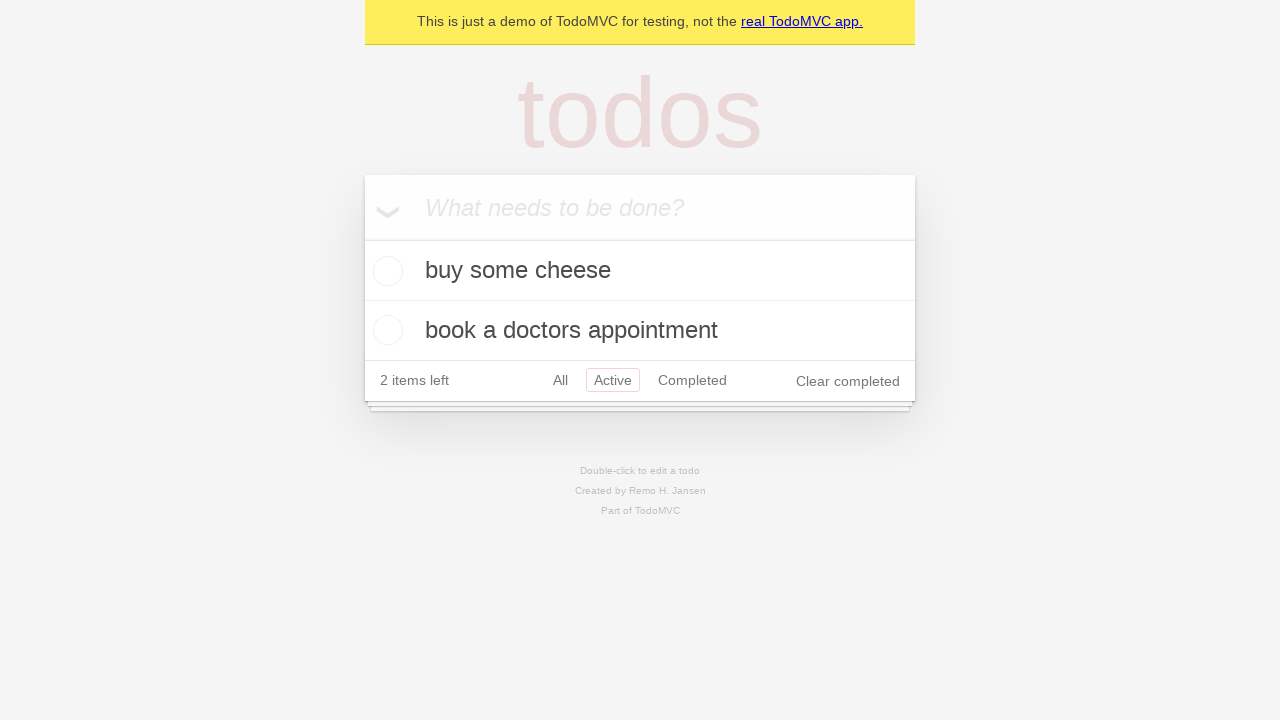

Clicked 'Completed' filter link at (692, 380) on internal:role=link[name="Completed"i]
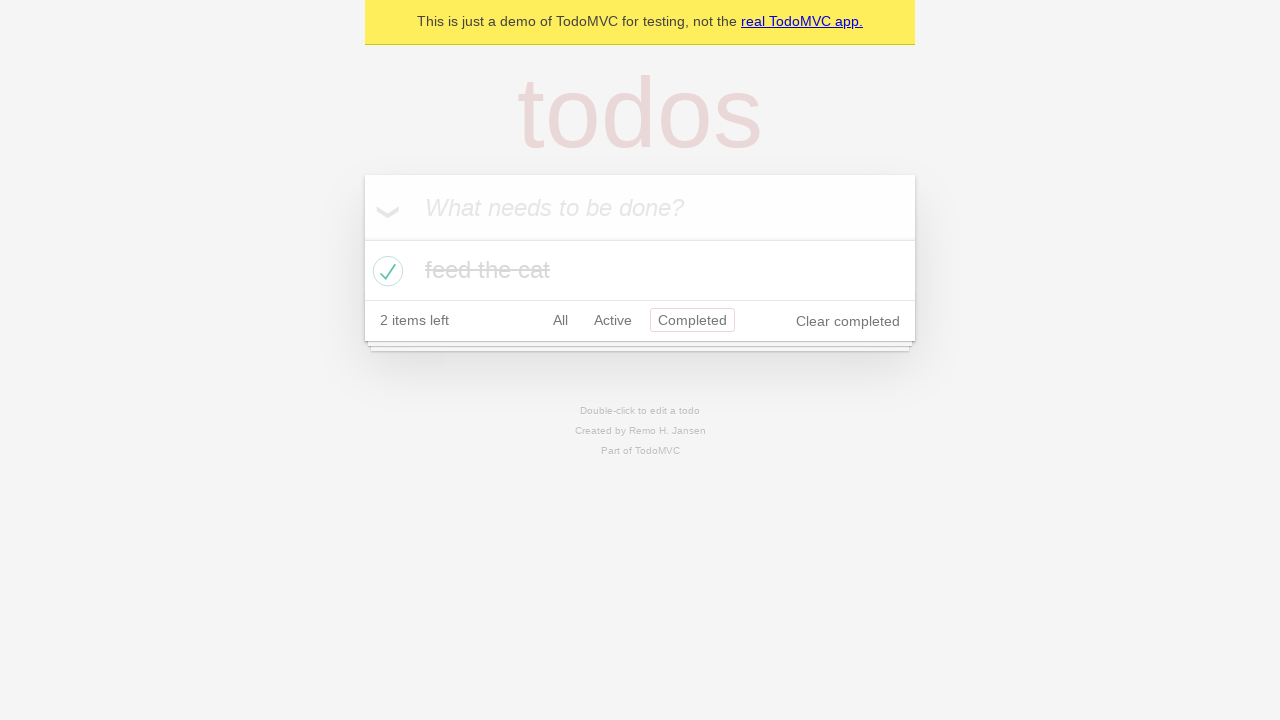

Navigated back using browser back button (from Completed to Active)
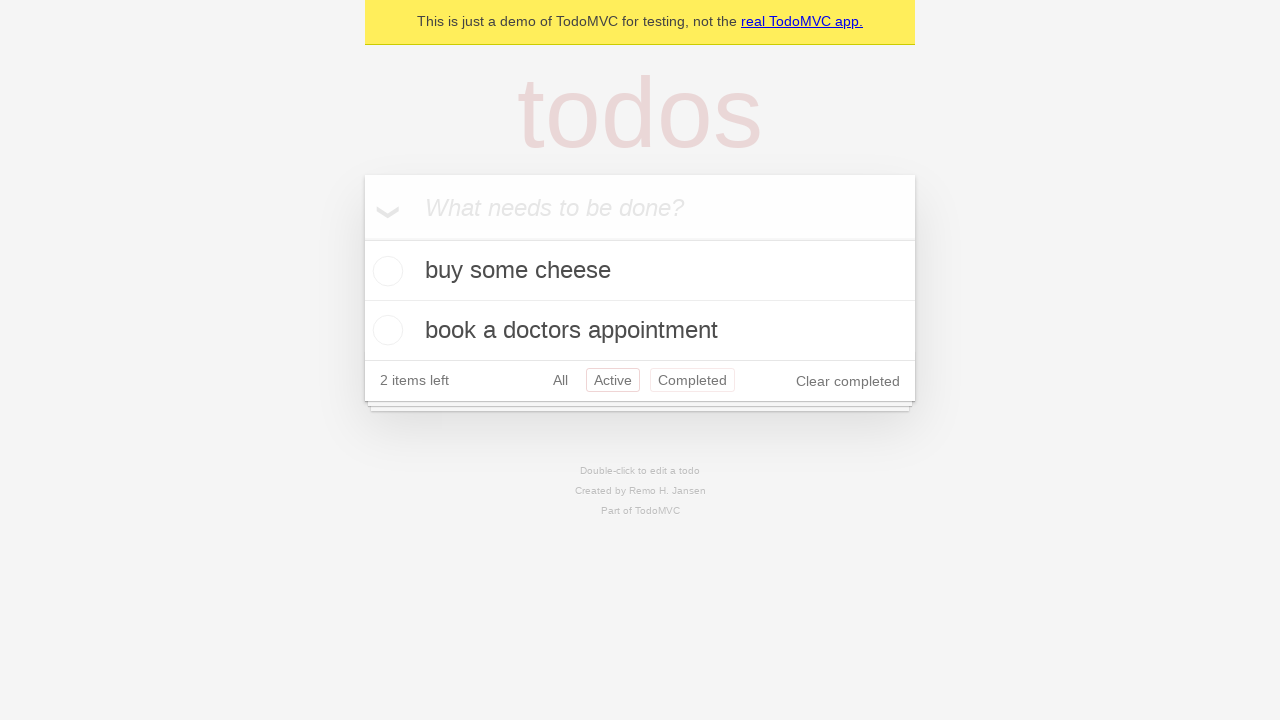

Navigated back using browser back button (from Active to All)
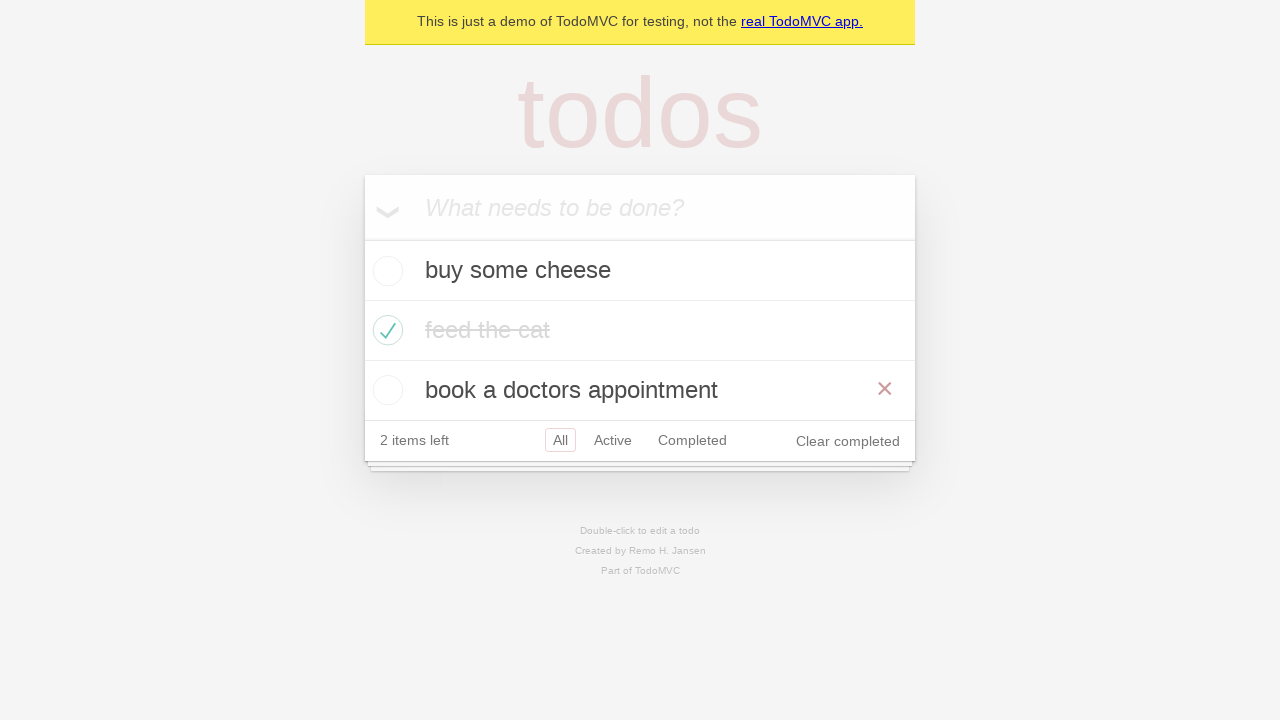

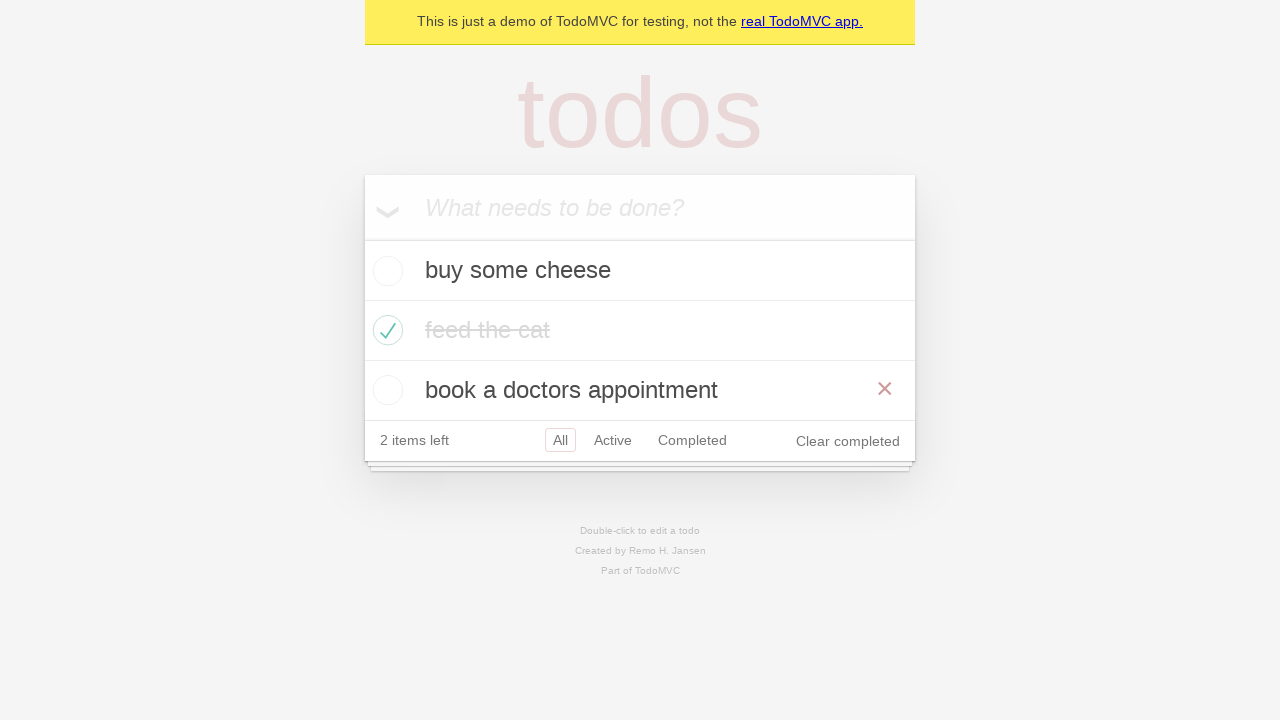